Tests drag and drop functionality on jQueryUI's draggable demo page by switching to the iframe containing the draggable element and performing a drag operation.

Starting URL: https://jqueryui.com/draggable/

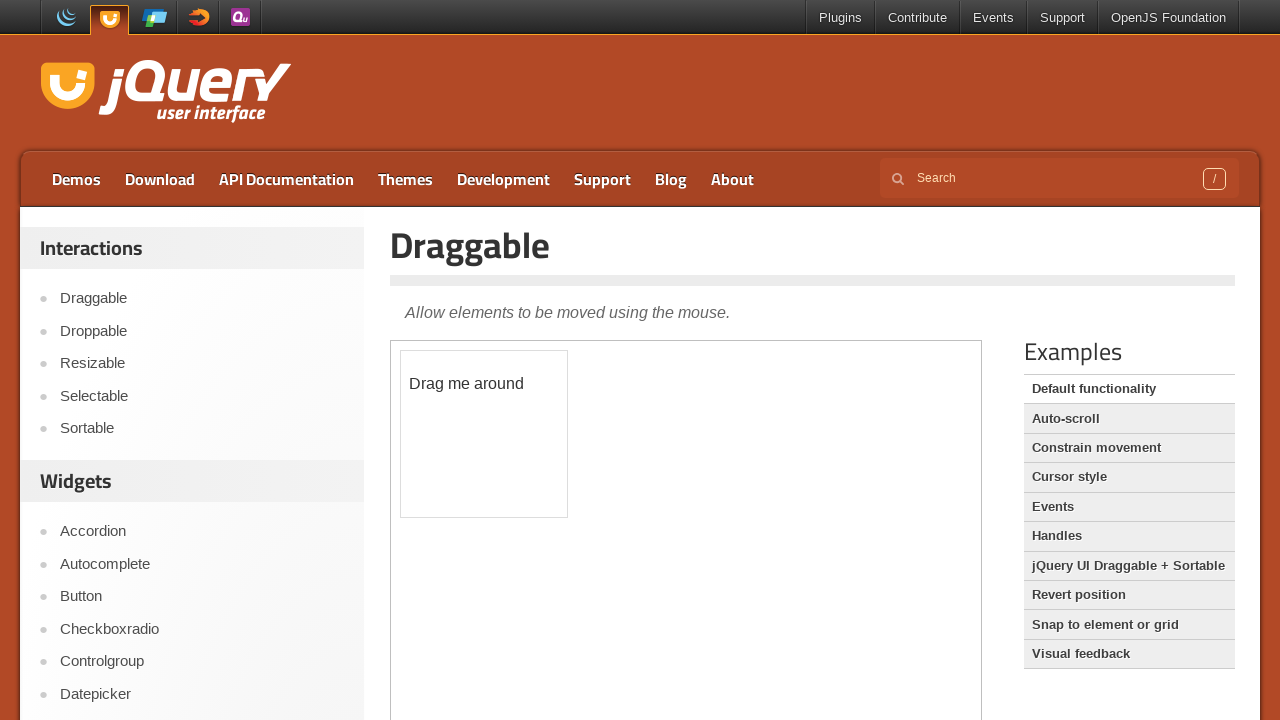

Navigated to jQueryUI draggable demo page
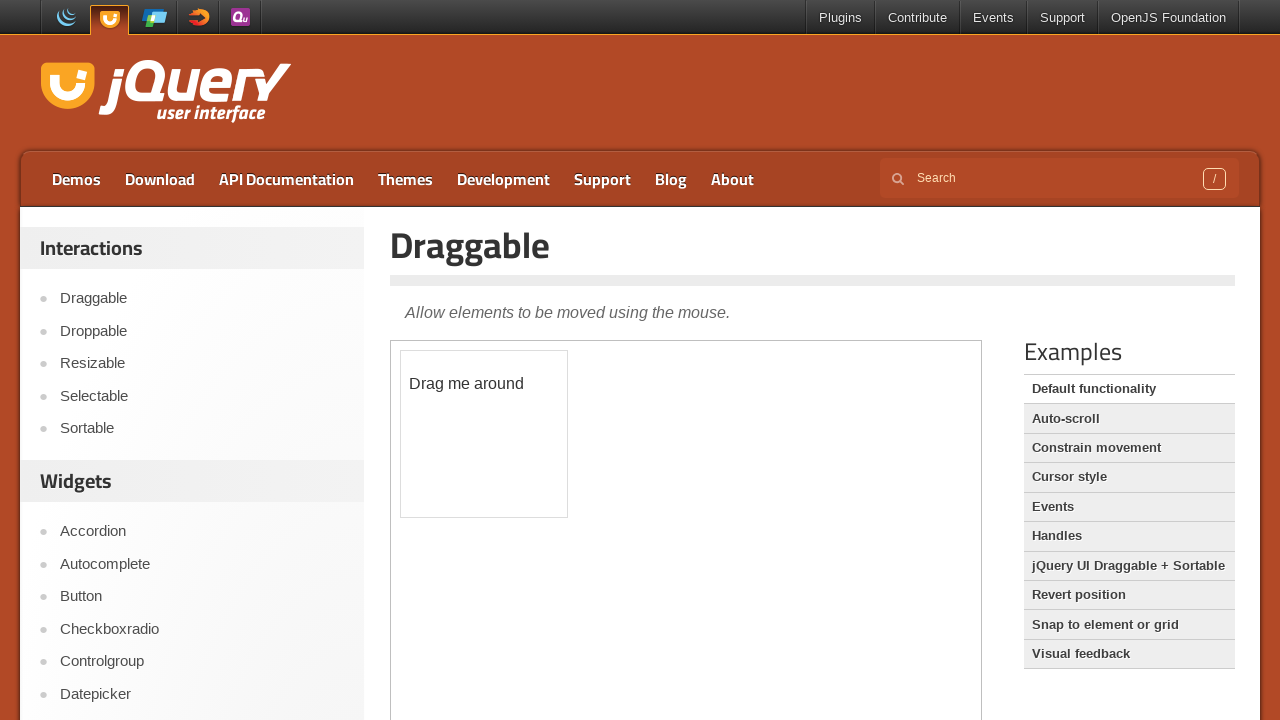

Located the first iframe on the page
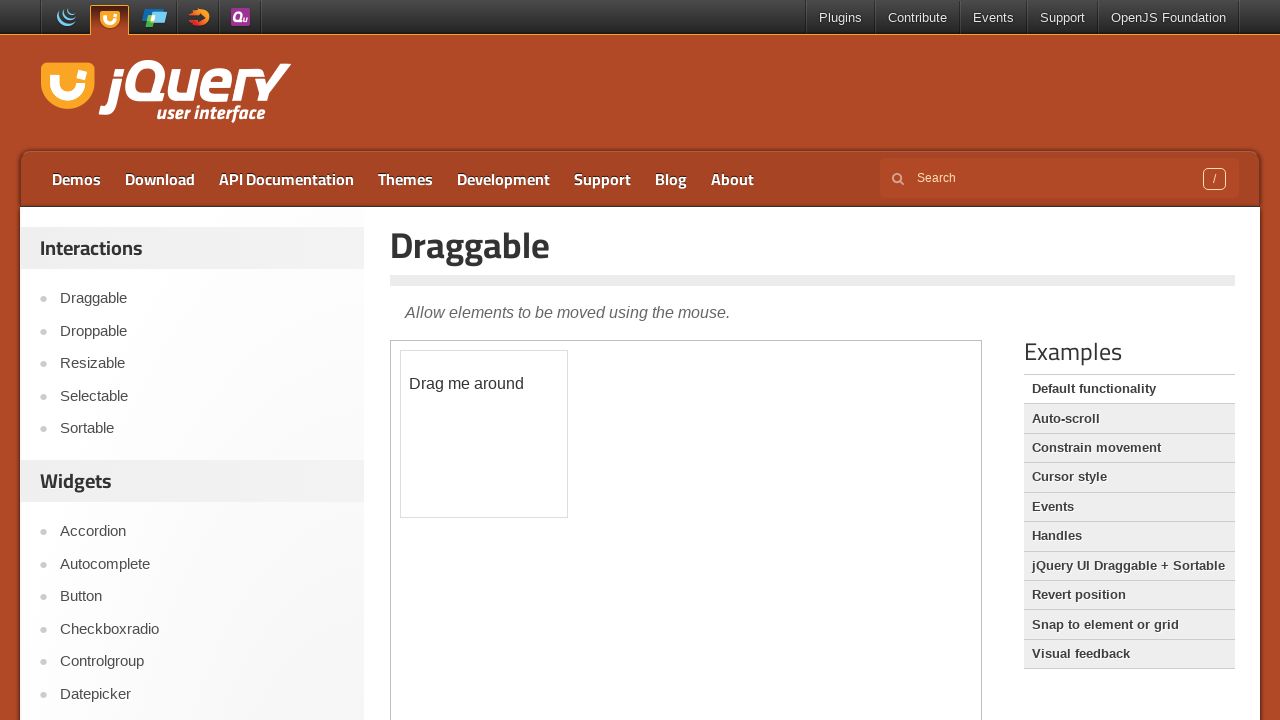

Located the draggable element with id 'draggable' within the iframe
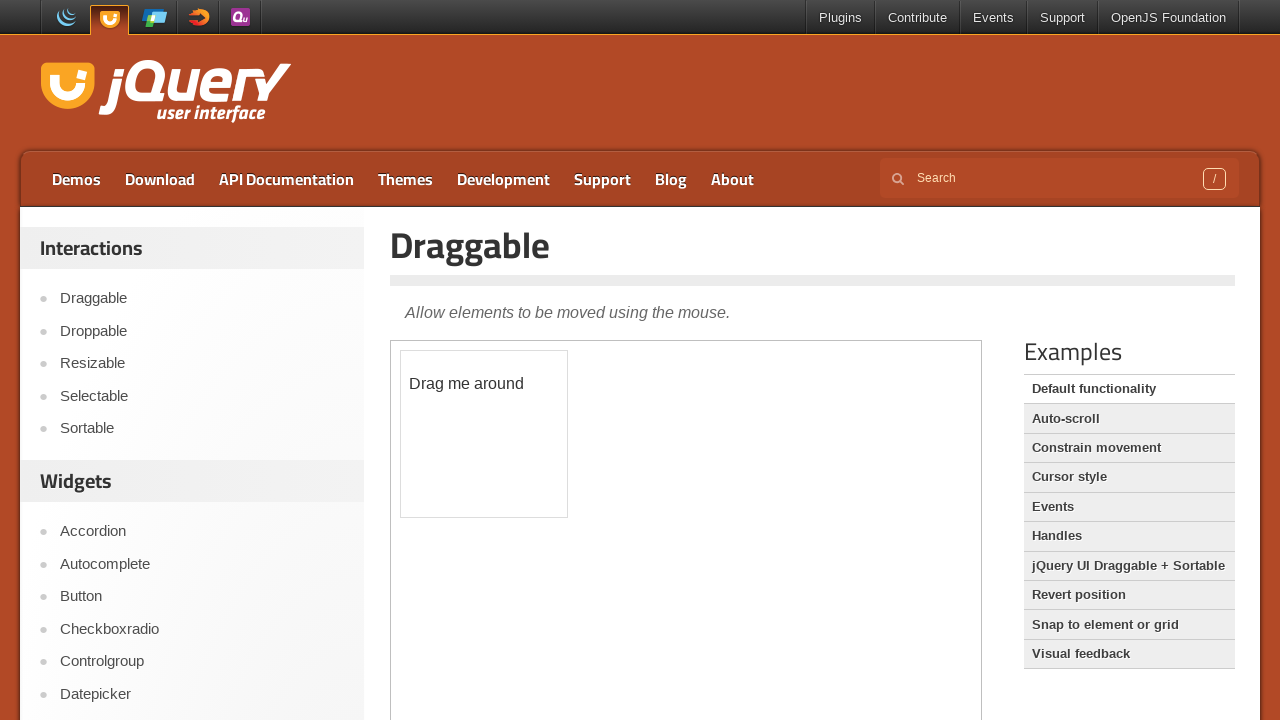

Draggable element became visible
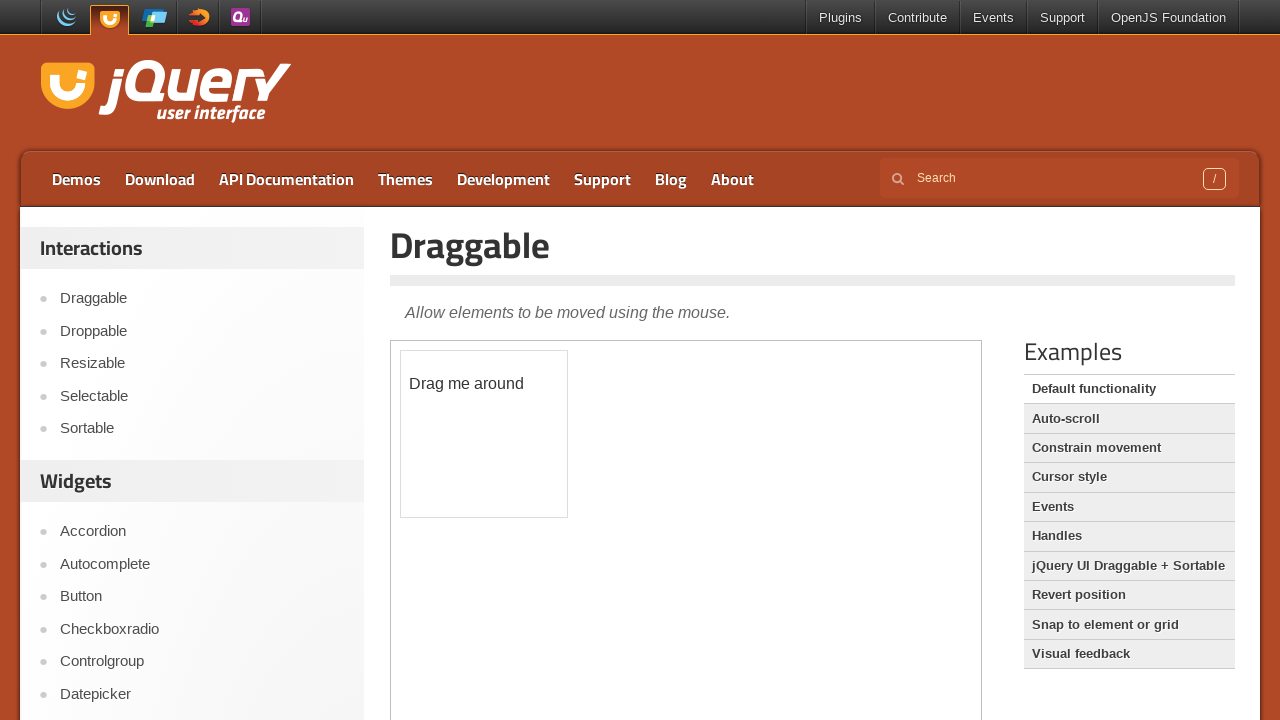

Dragged the element 23 pixels right and 23 pixels down at (424, 374)
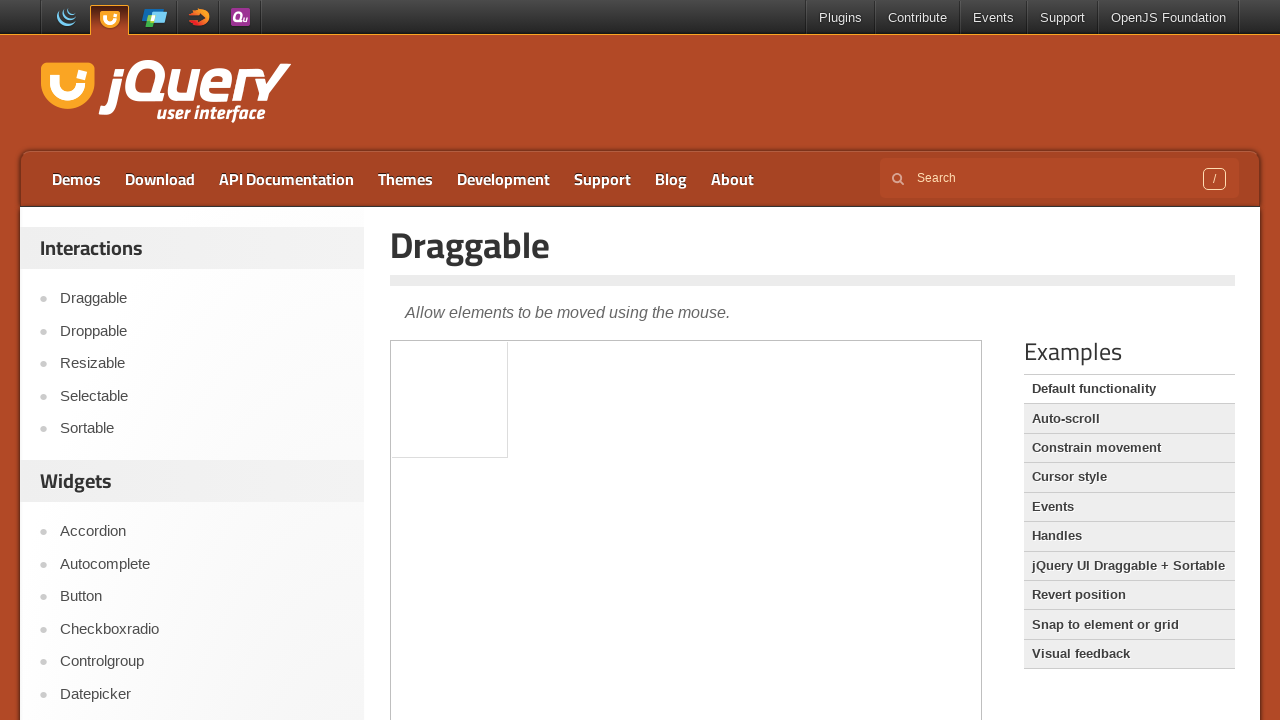

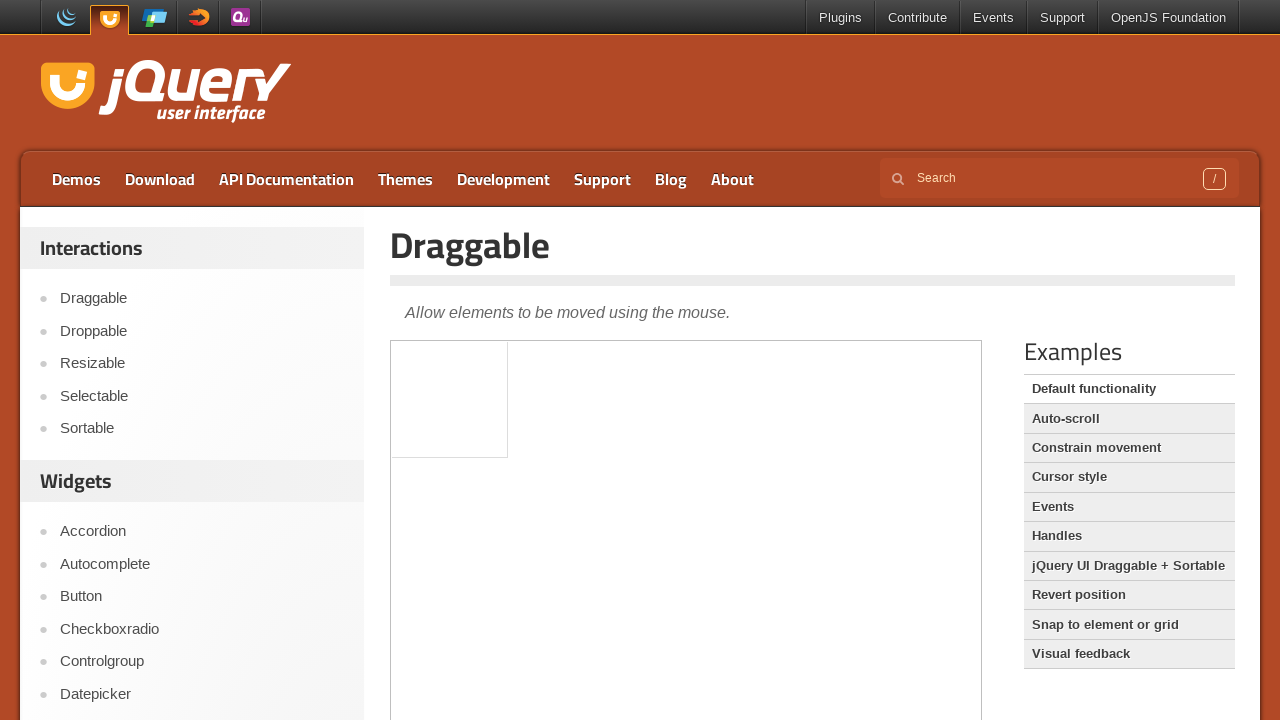